Tests file upload for plagiarism checking by uploading a PDF file and verifying word count is displayed.

Starting URL: https://smallseotools.com/plagiarism-checker/

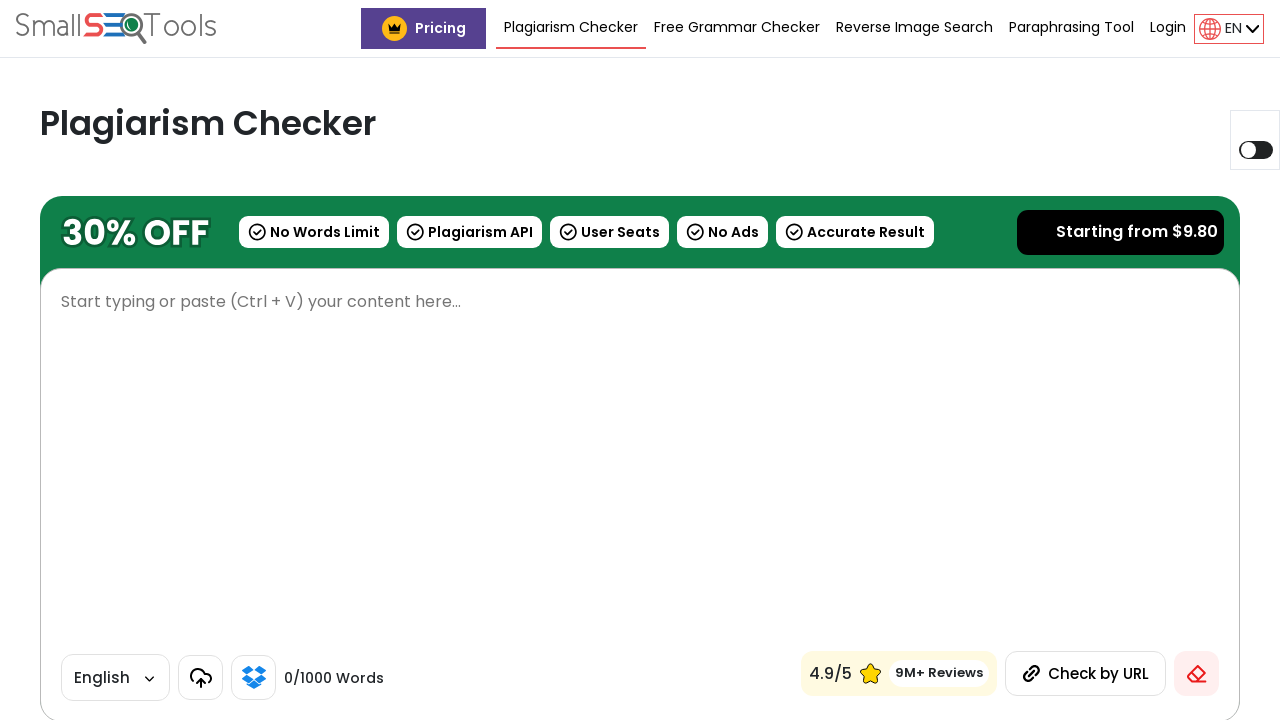

Created test PDF file for plagiarism check upload
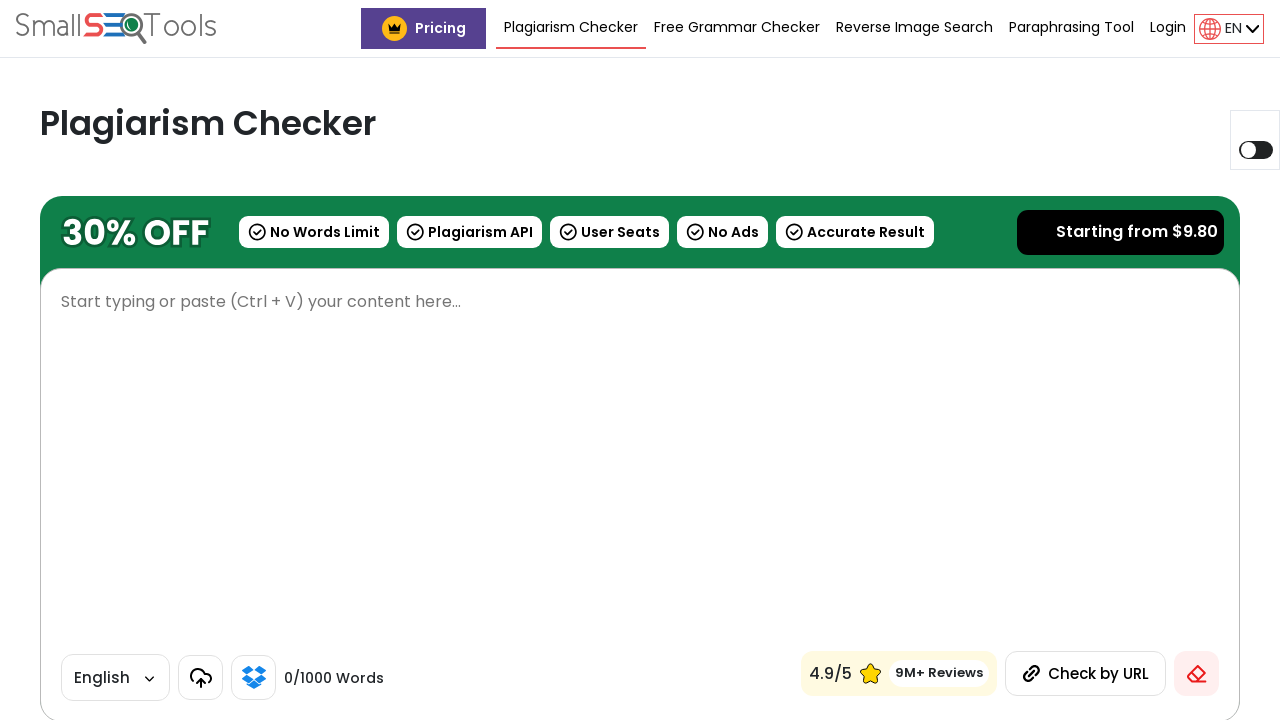

Set input files to upload PDF document
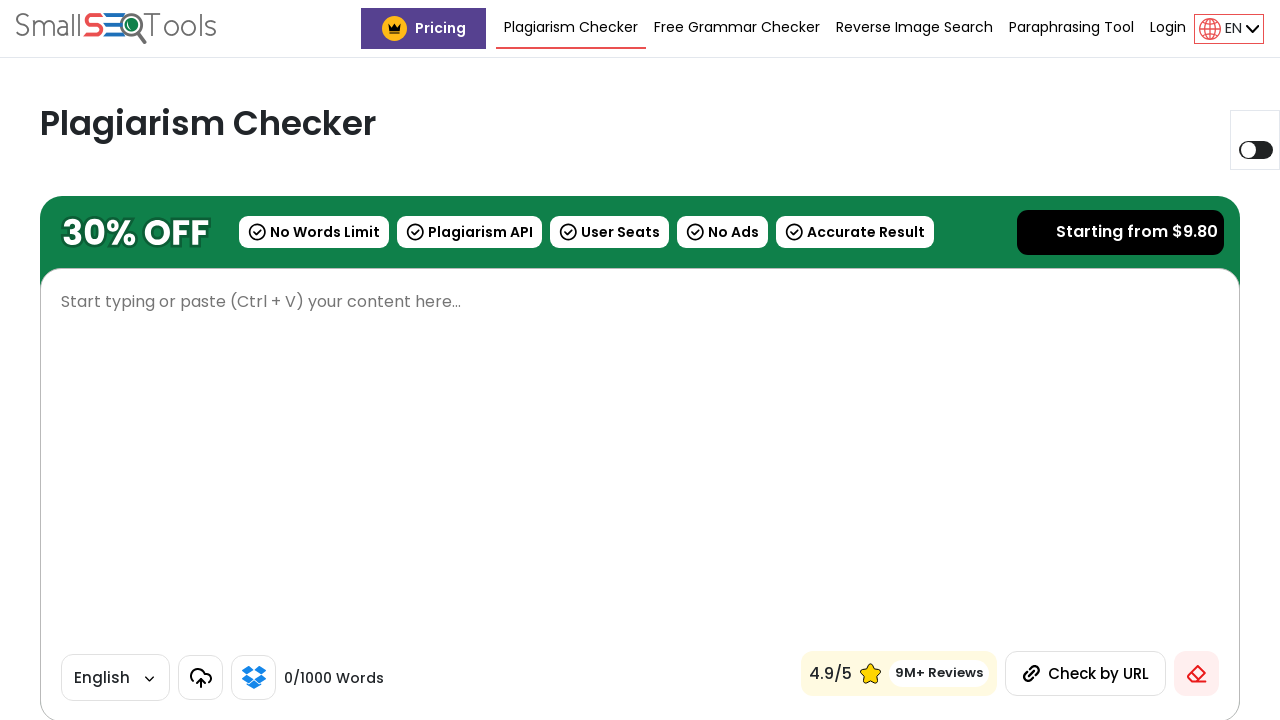

File upload processing completed and loader disappeared
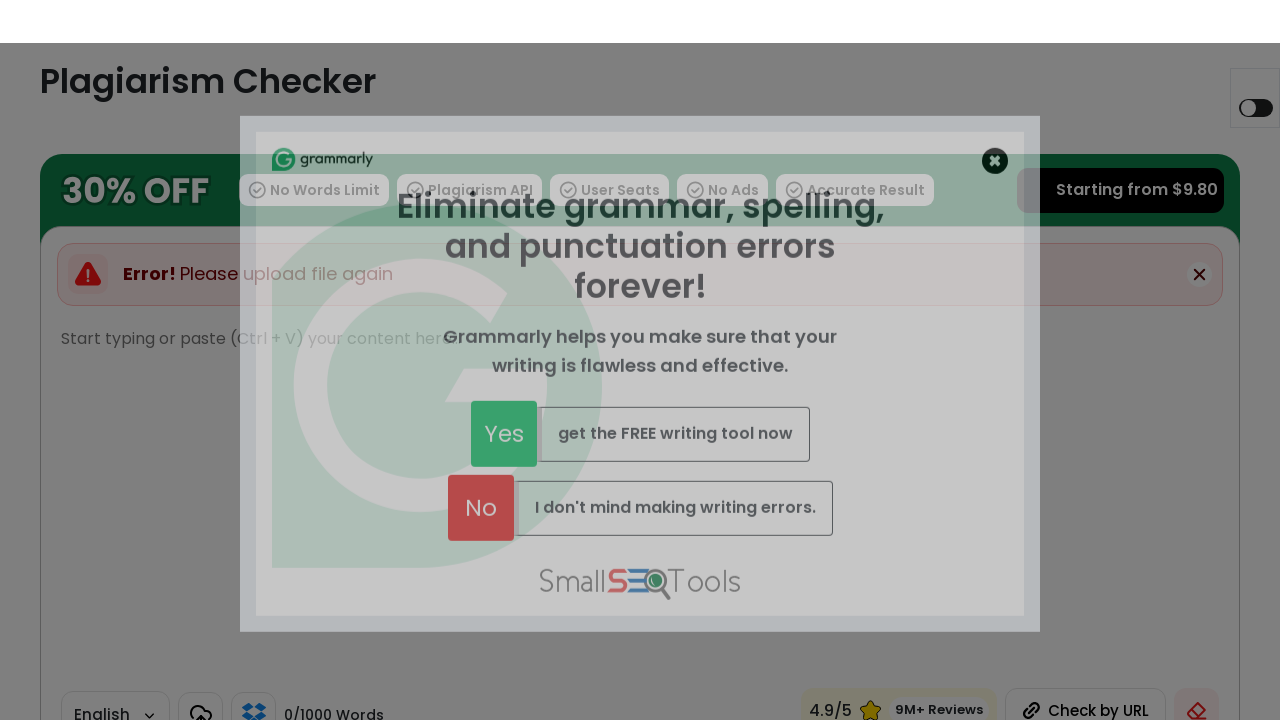

Word count displayed in plagiarism check results
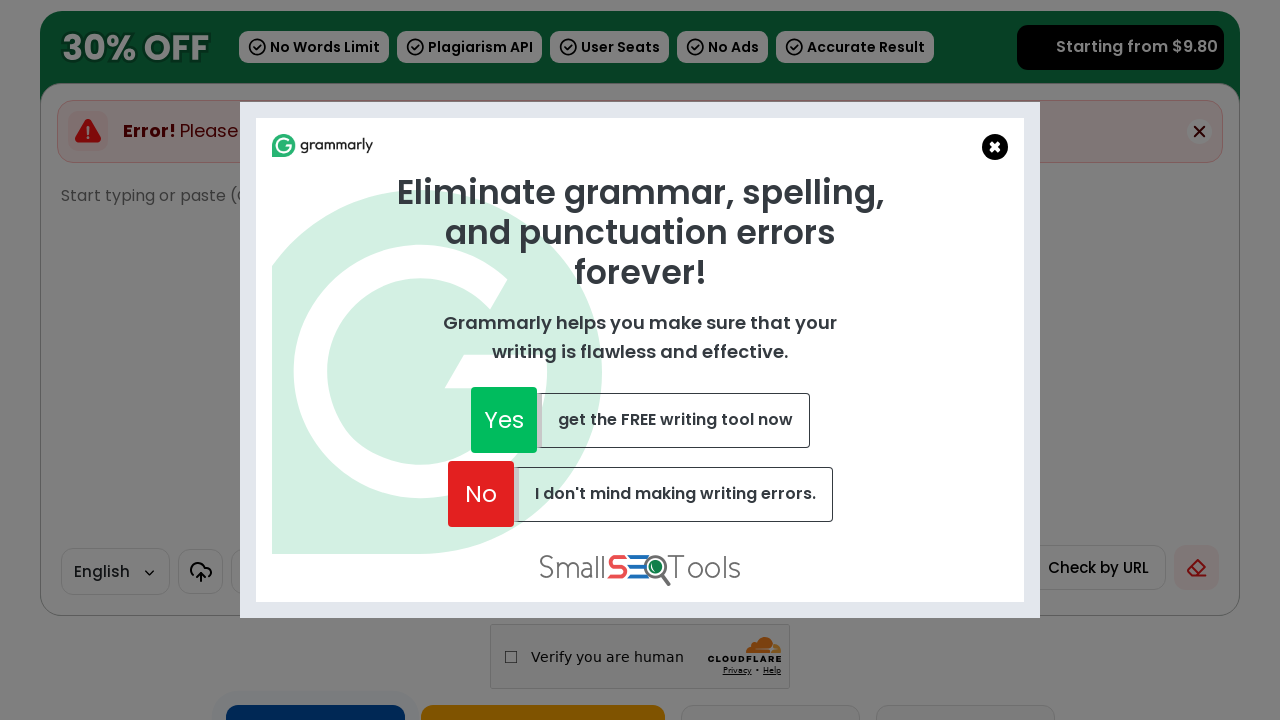

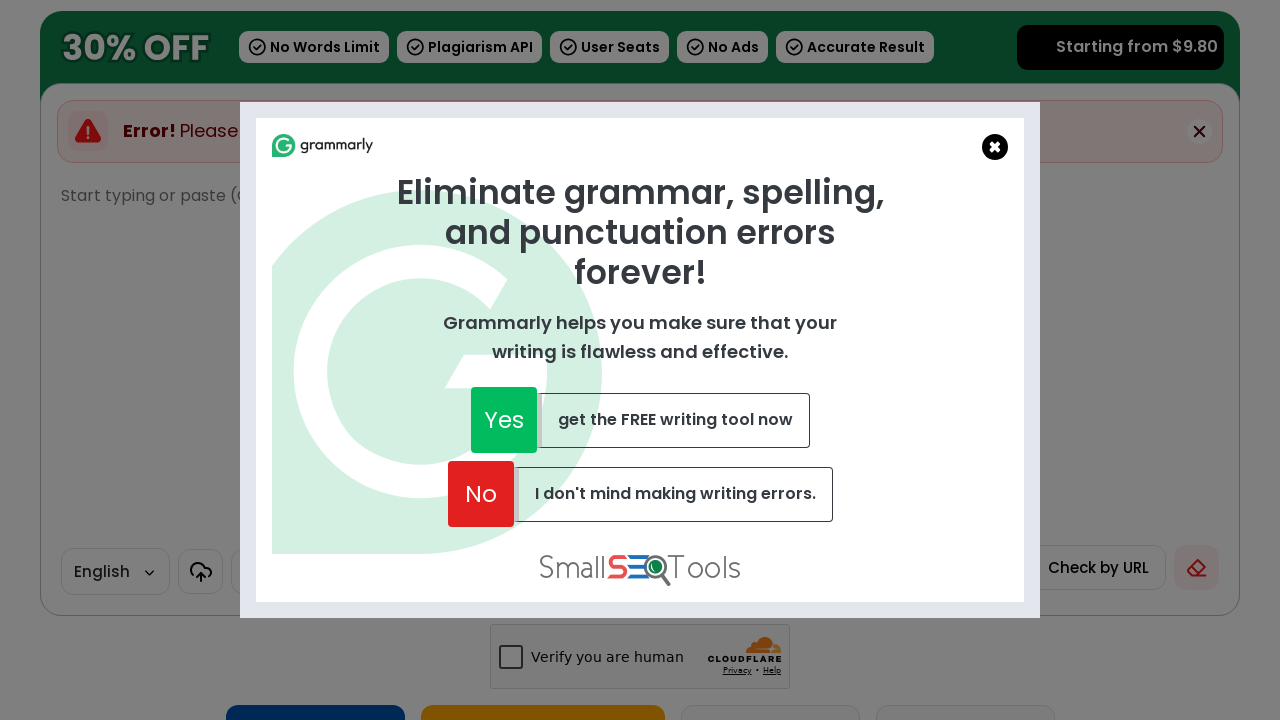